Tests the Contact Us form on Parabank website by filling in name, email, phone, and message fields and submitting the form

Starting URL: https://parabank.parasoft.com/

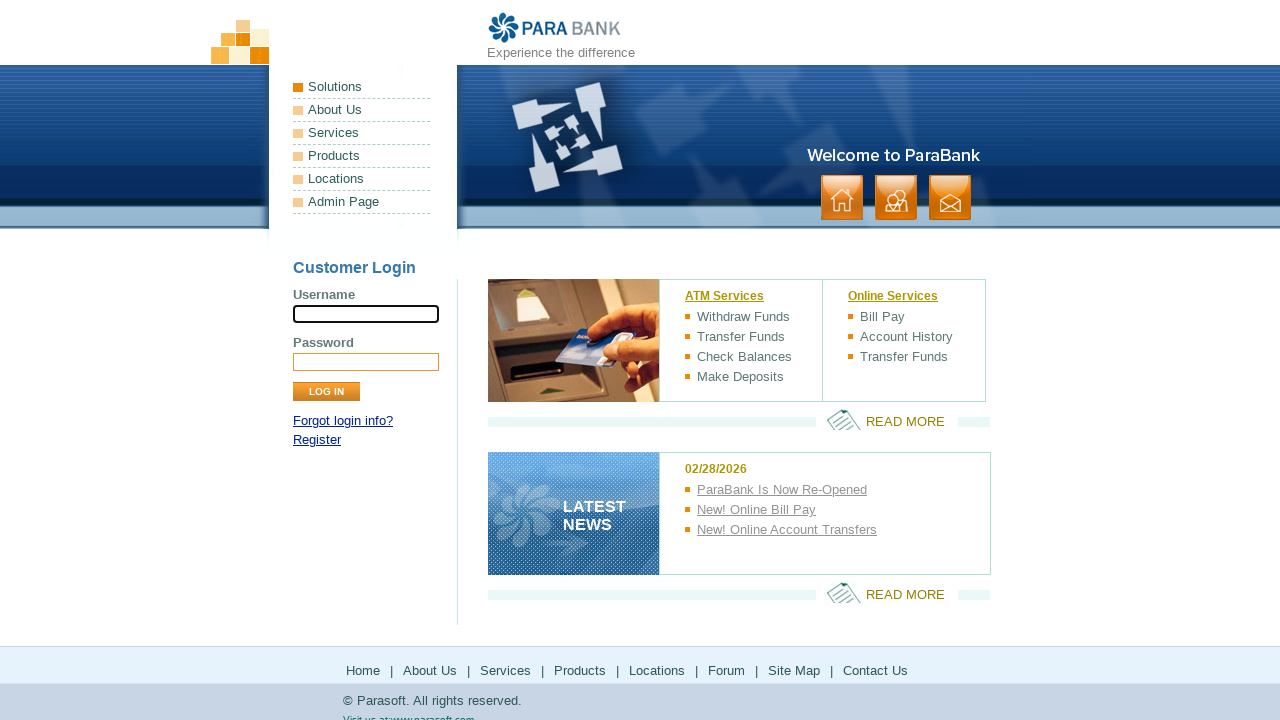

Clicked on Contact Us link at (950, 198) on a:has-text('contact')
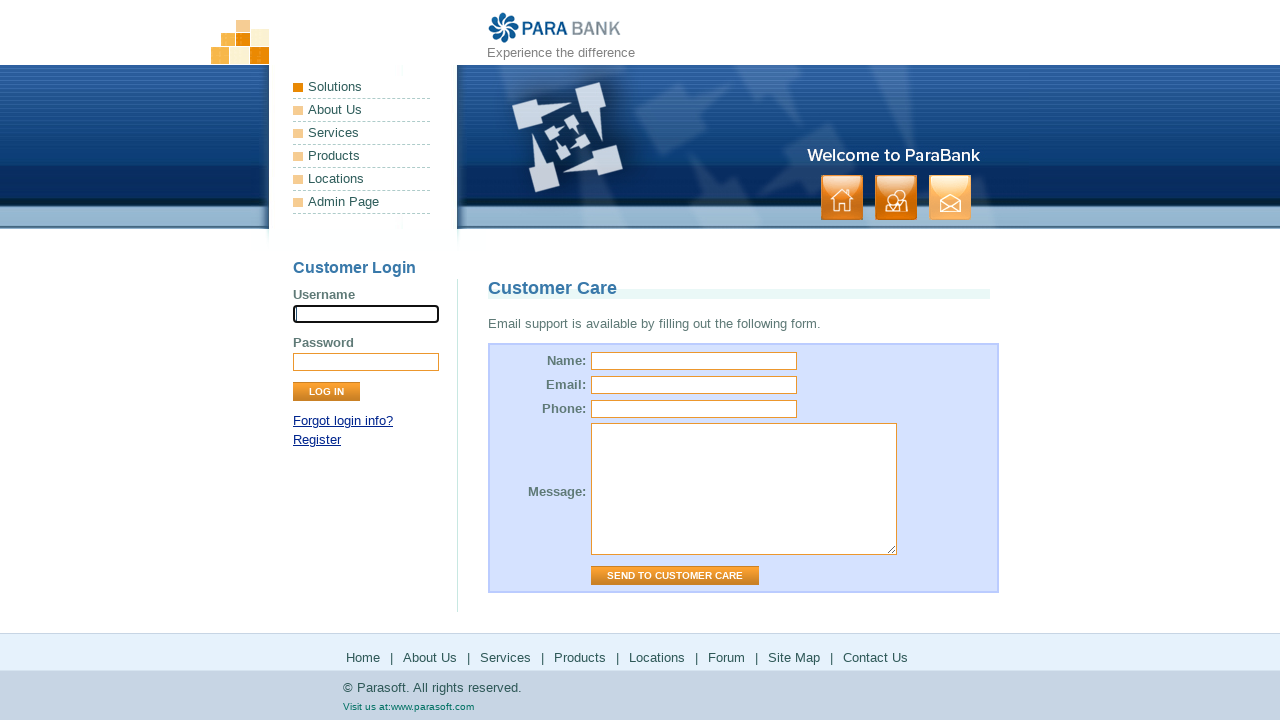

Contact form page loaded
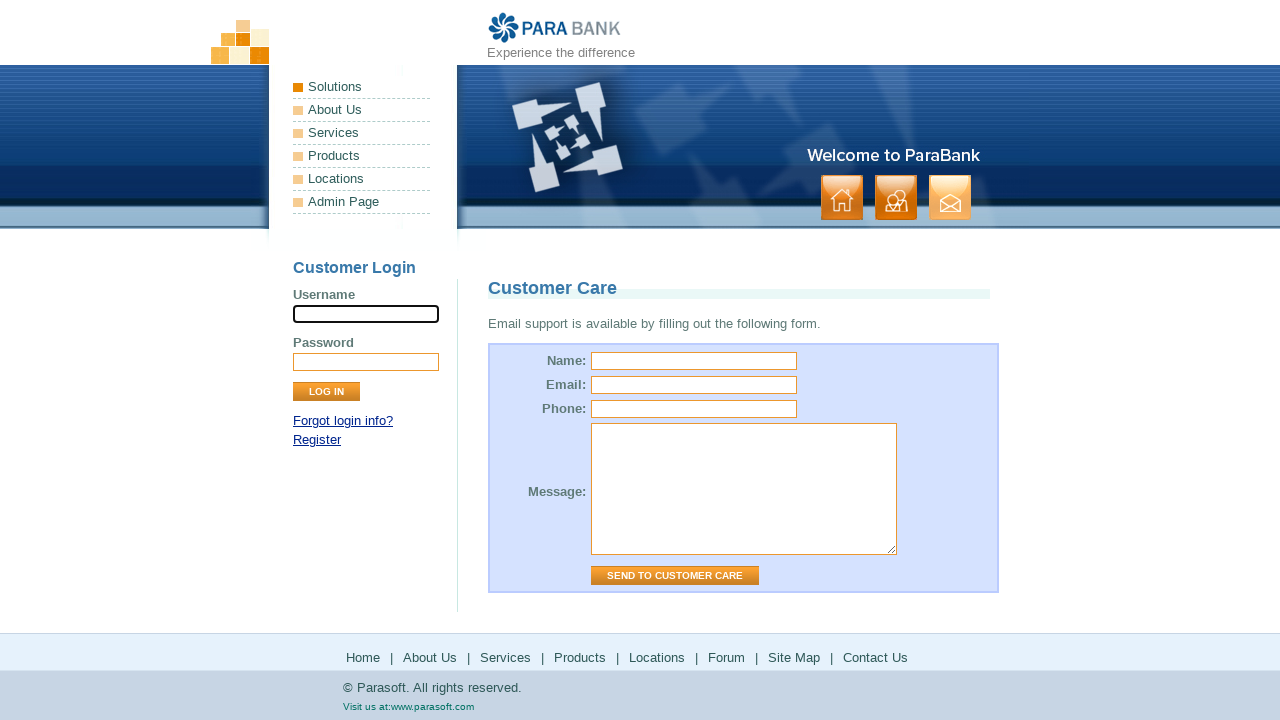

Filled in name field with 'JohnDoe' on input[name='name']
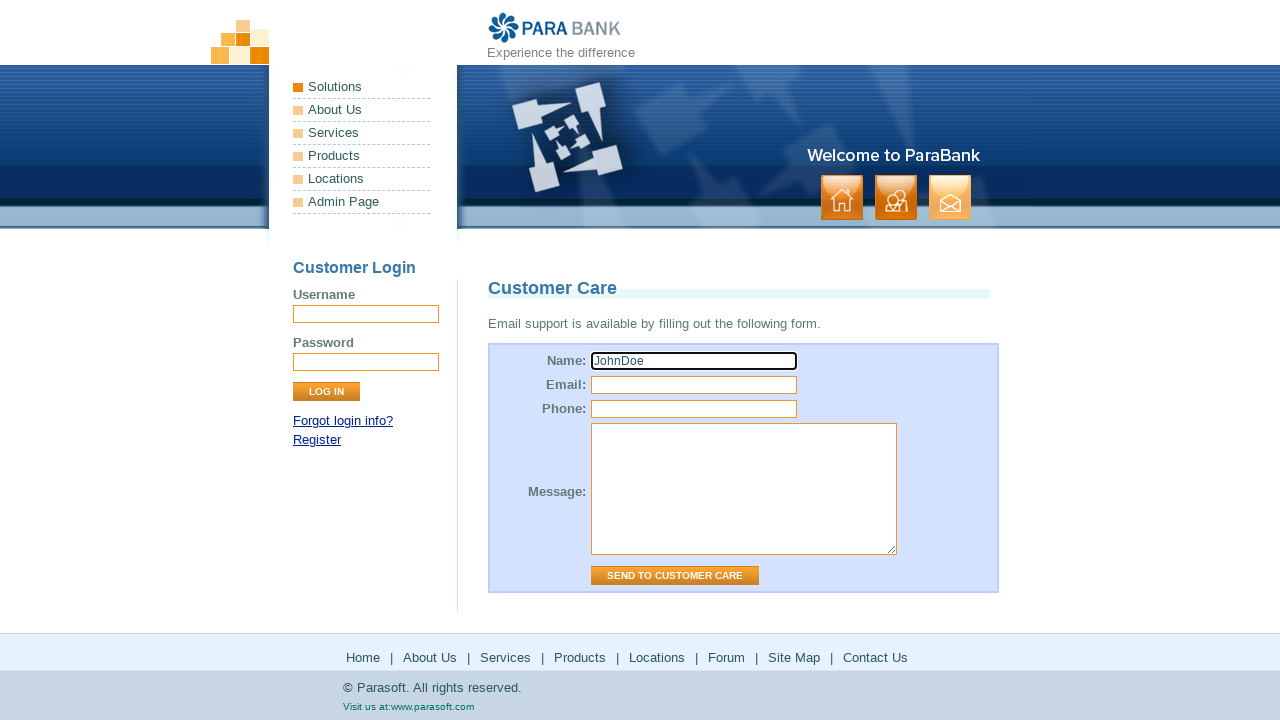

Filled in email field with 'johndoe@example.com' on input[name='email']
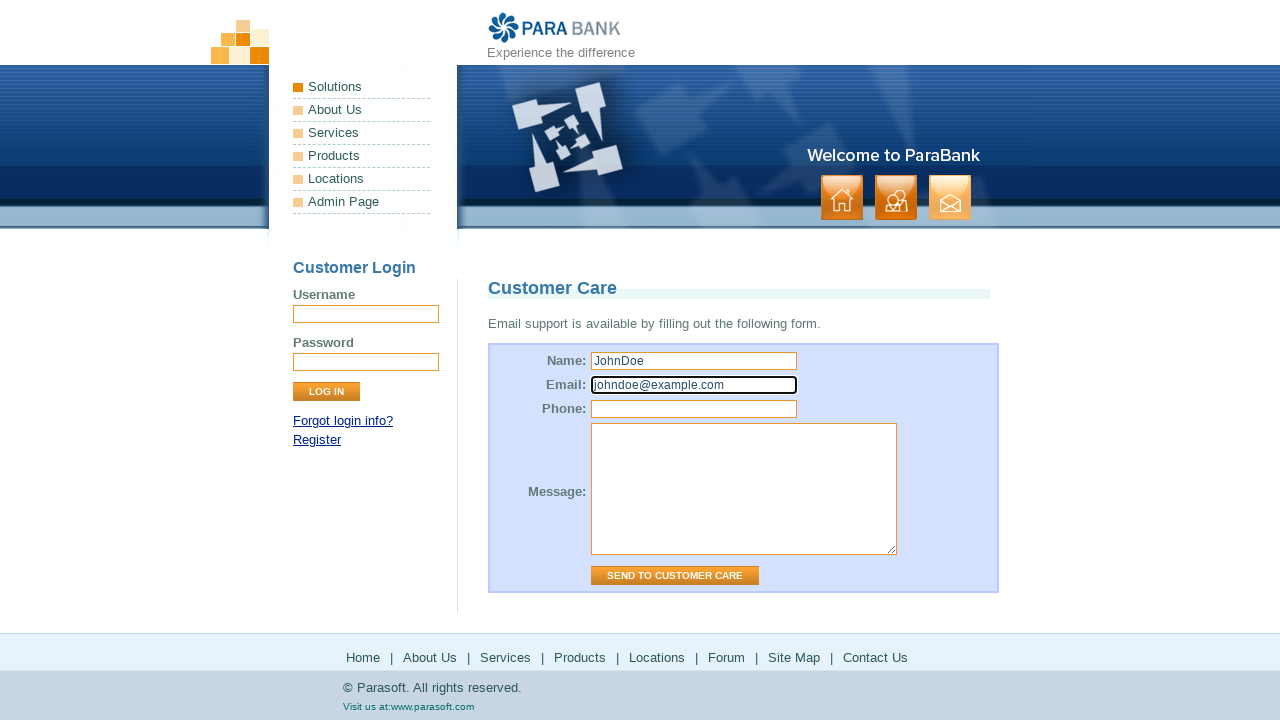

Filled in phone field with '5551234567' on input[name='phone']
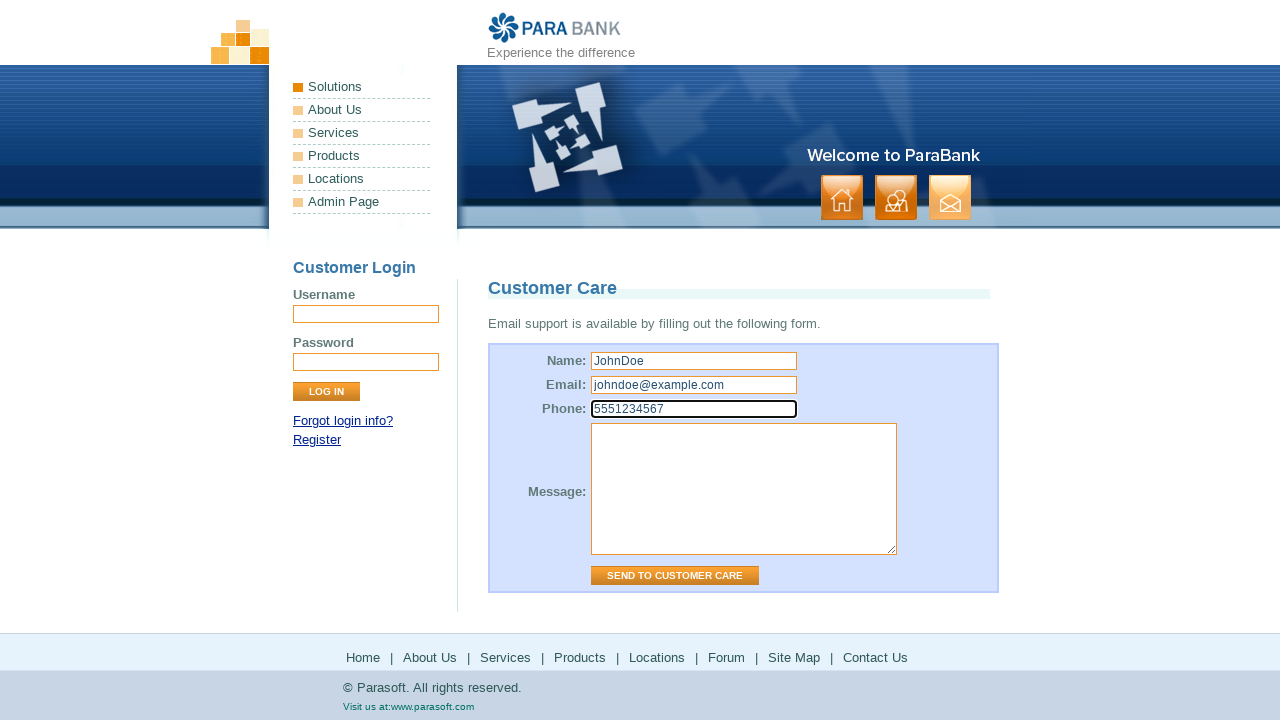

Filled in message field with test message on textarea[name='message']
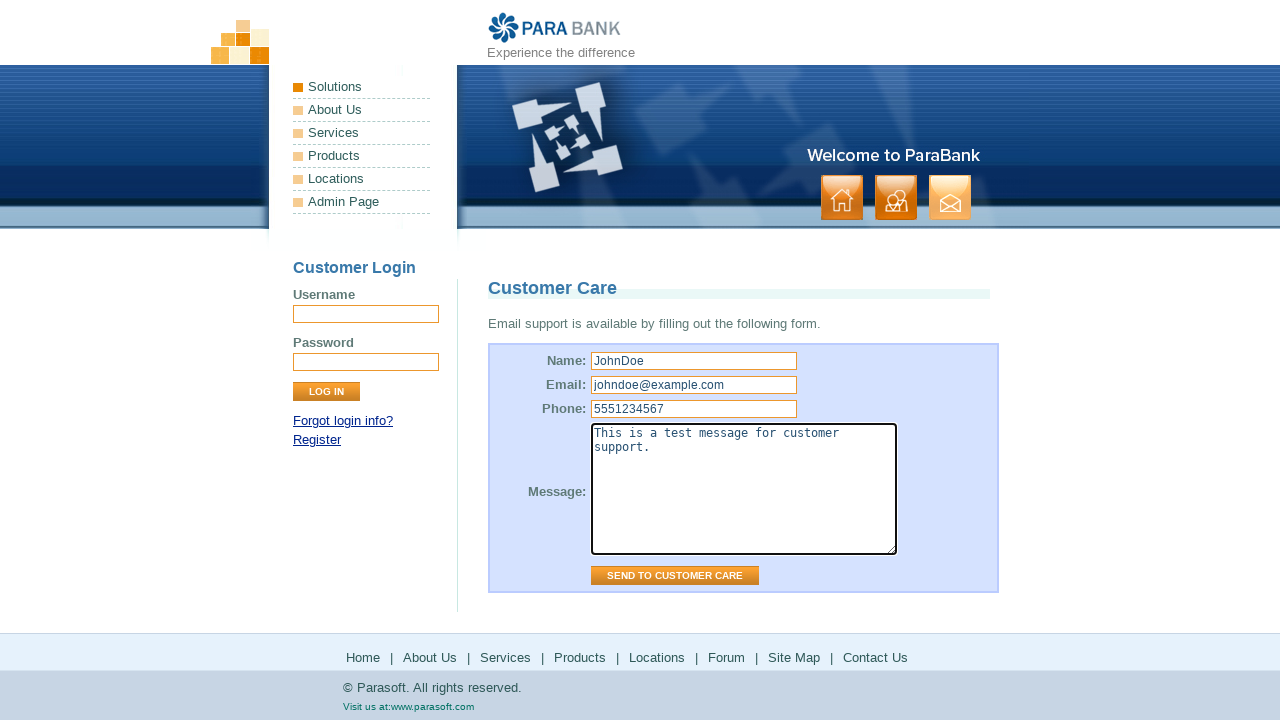

Clicked submit button to send contact form at (675, 576) on #contactForm input.button
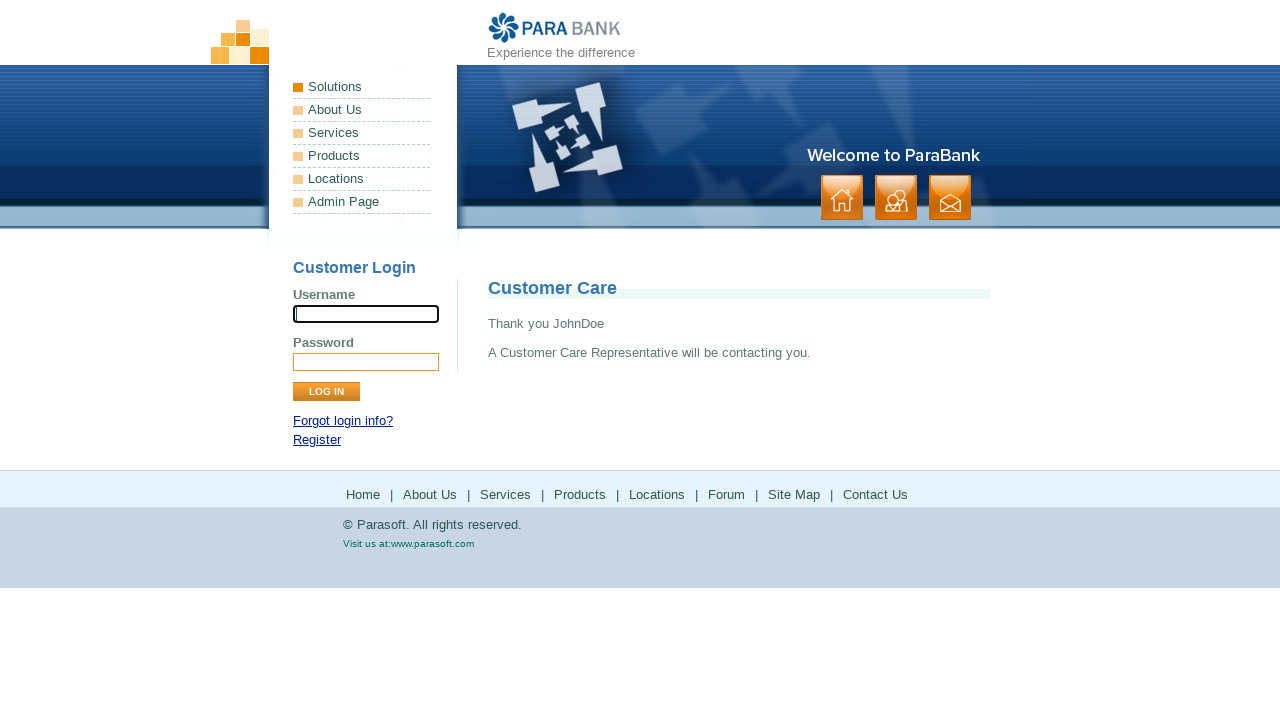

Contact form submission confirmed with thank you message
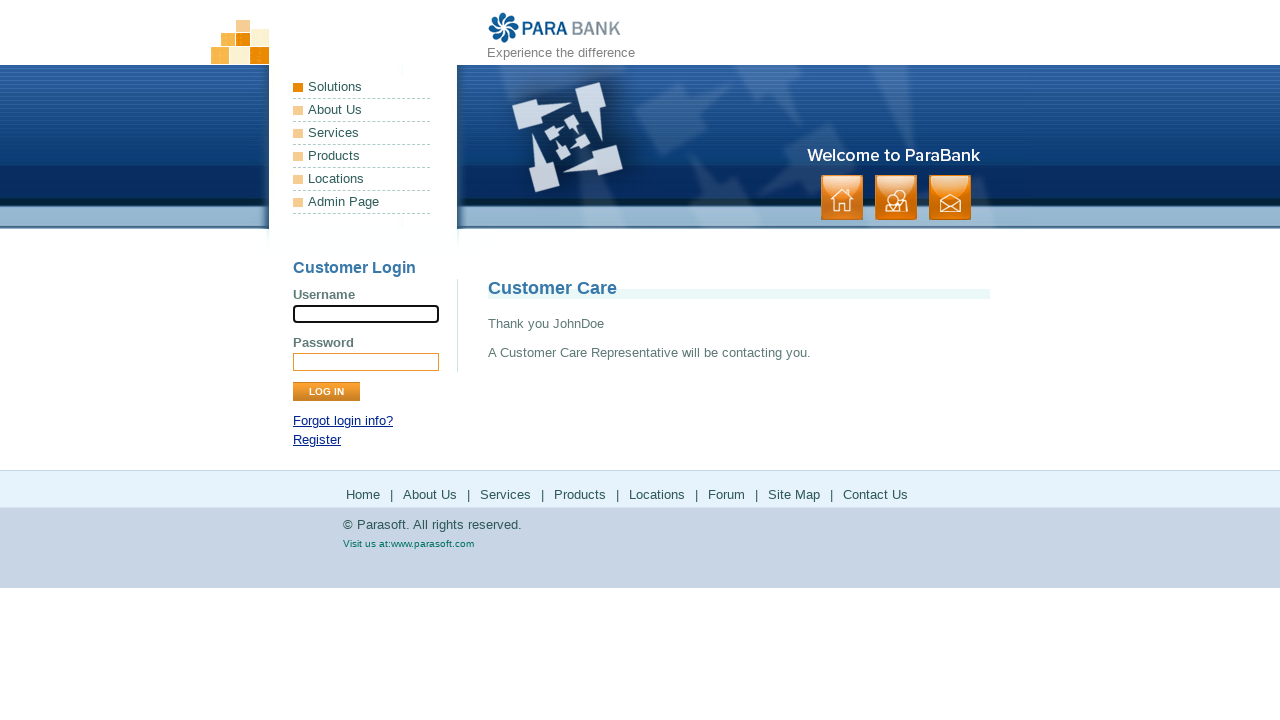

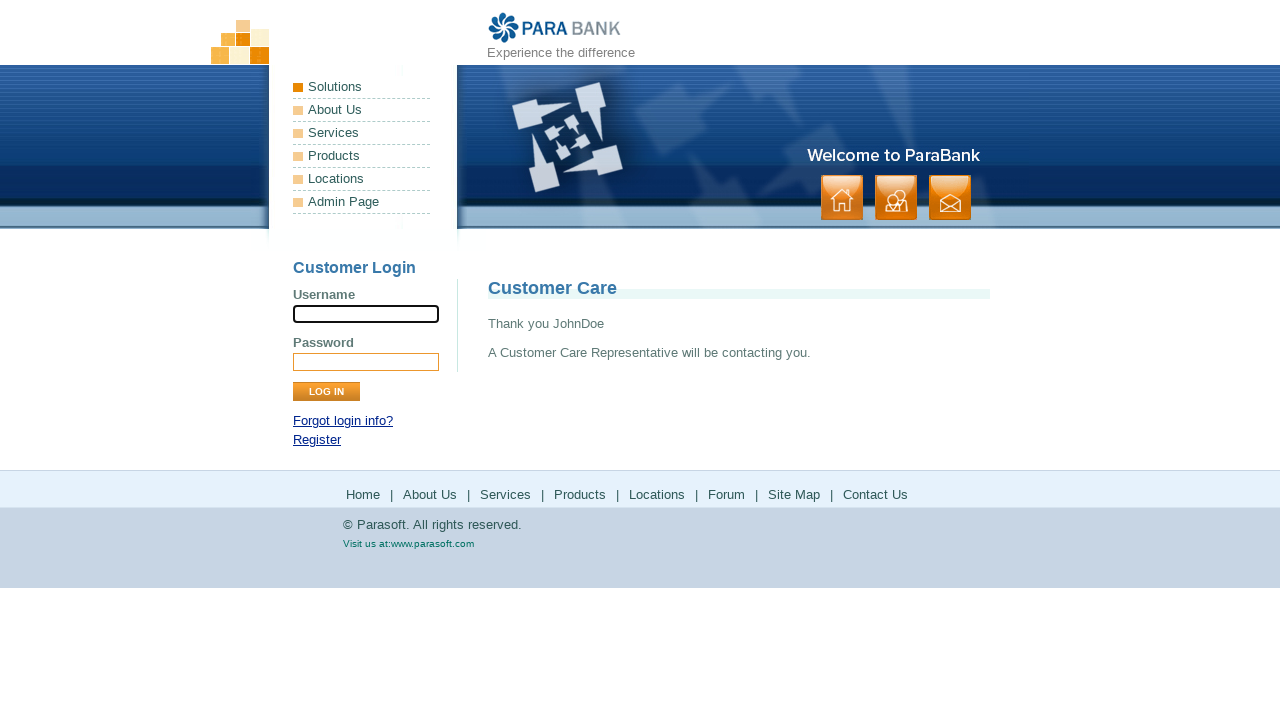